Tests Target.com navigation by clicking on a Weekly link using partial link text

Starting URL: https://www.target.com

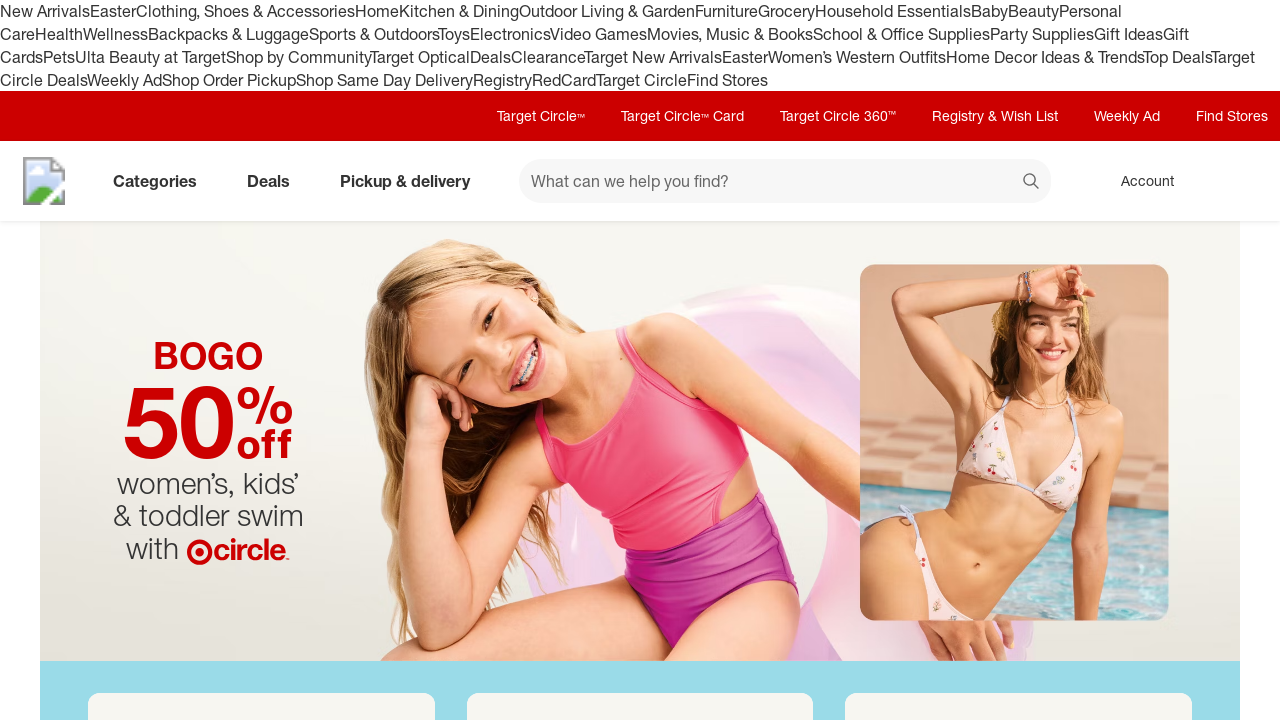

Navigated to Target.com homepage
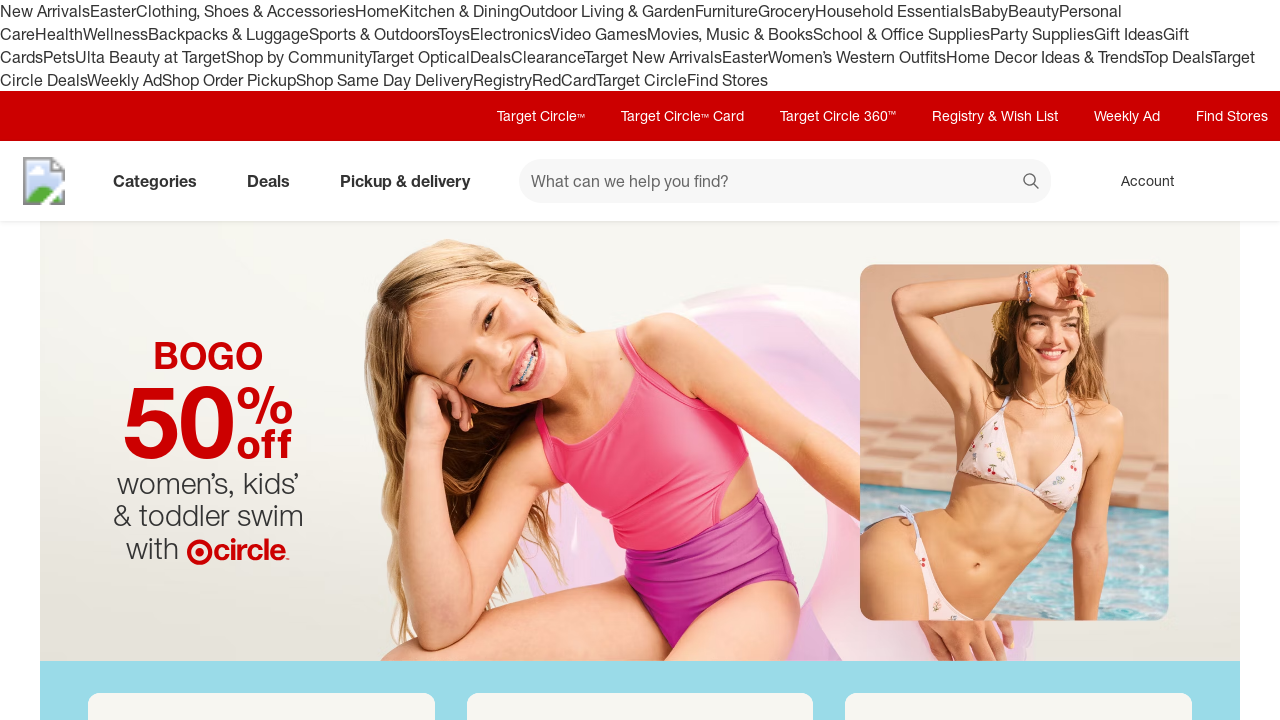

Clicked on Weekly link using partial text match at (124, 80) on text=/Weekly /
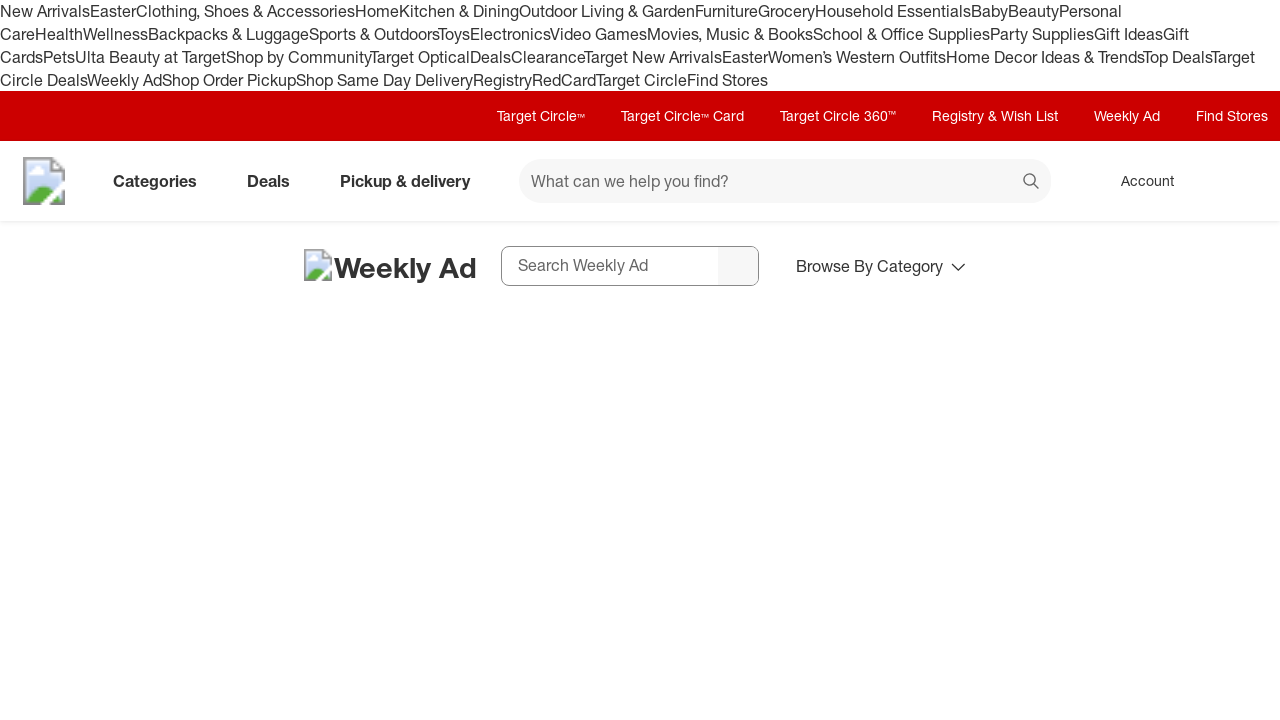

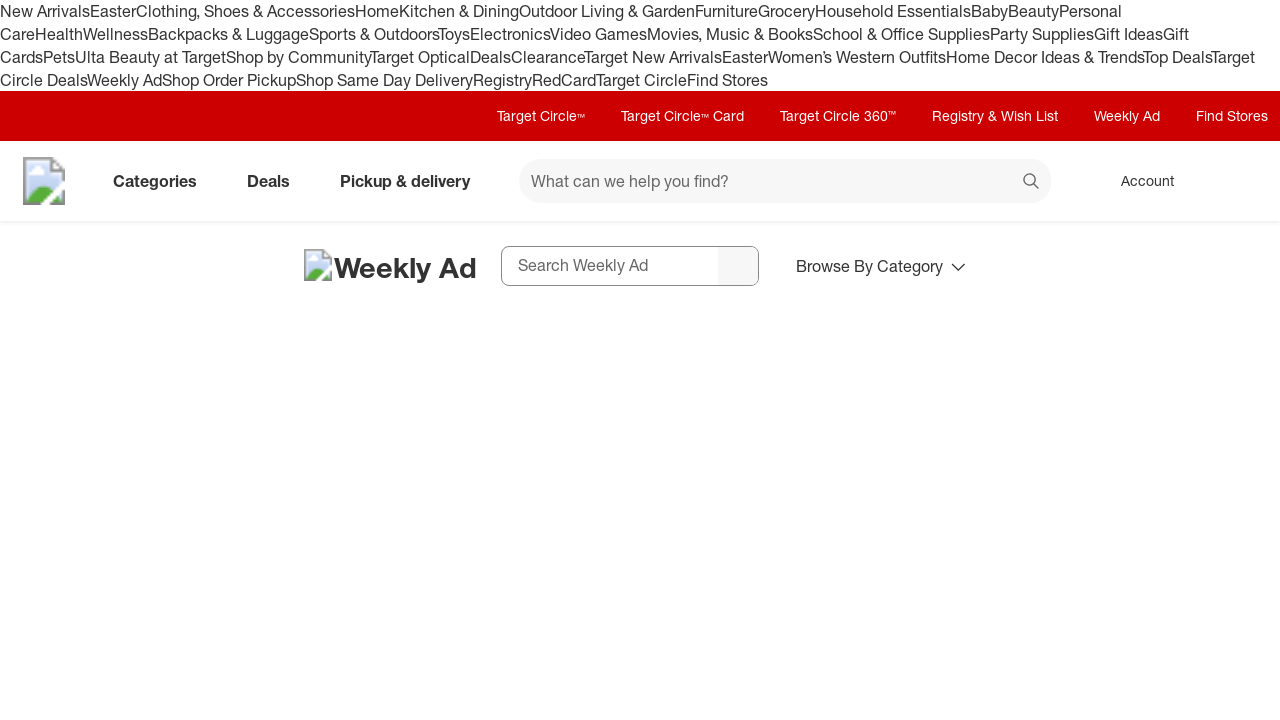